Tests search functionality on a practice website by entering text into a search input field

Starting URL: https://practice.expandtesting.com/

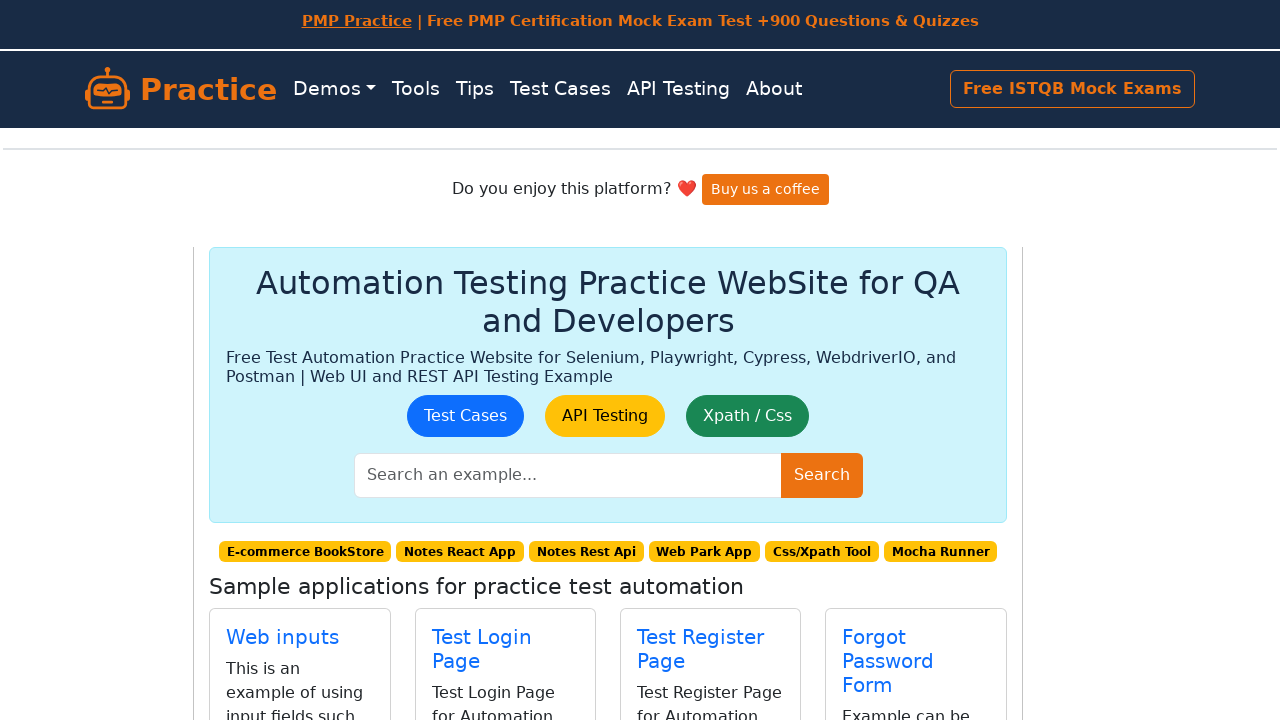

Waited for search input field to appear (timeout: 15s)
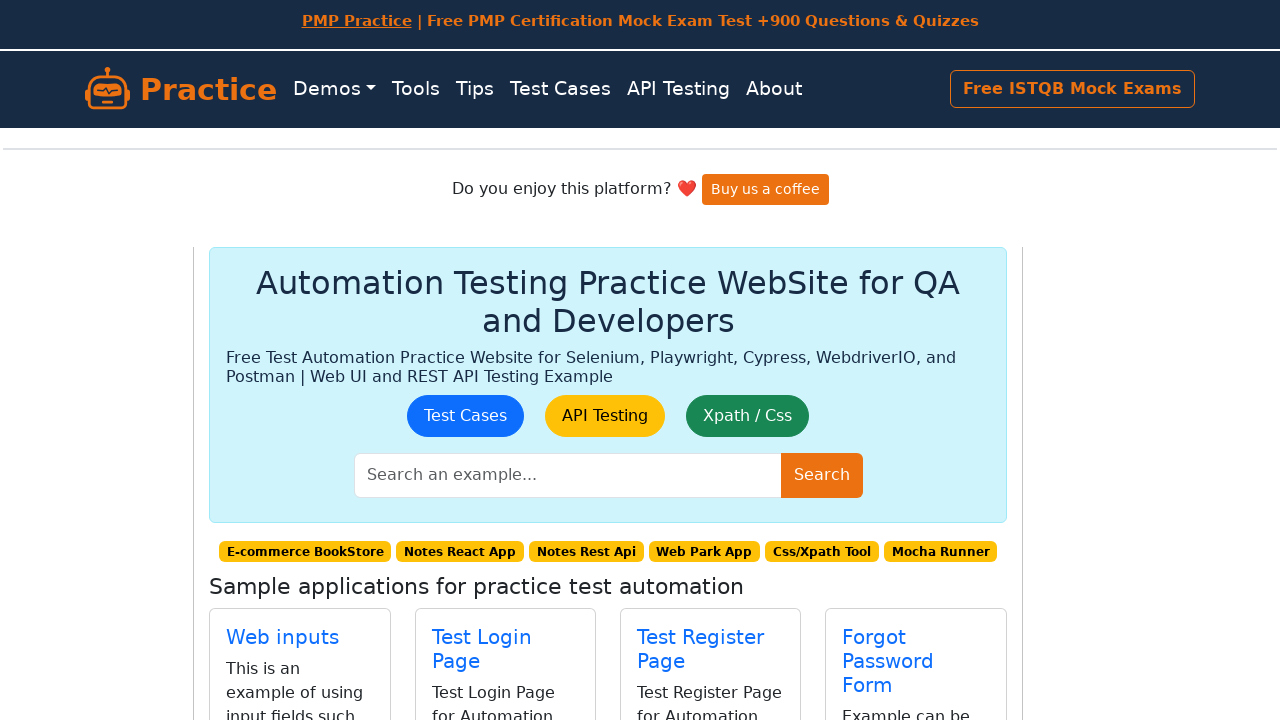

Filled search input field with 'testing' on #search-input
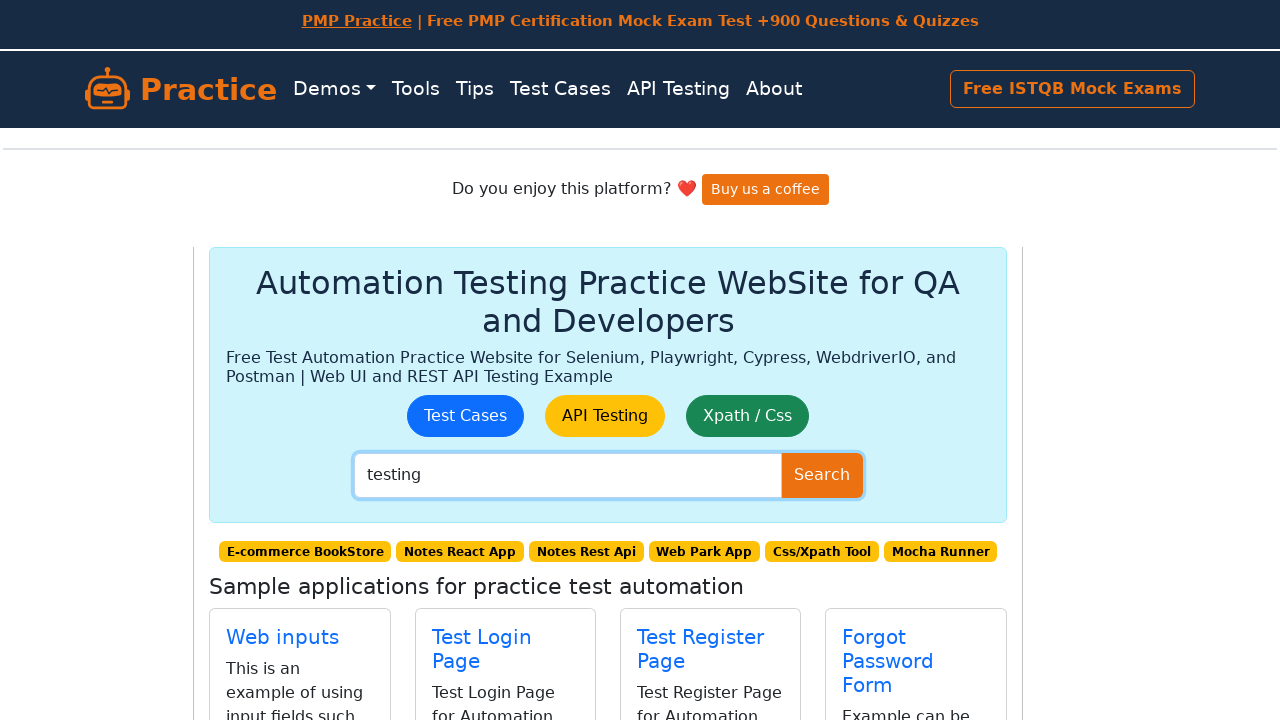

Filled search input field with 'testing' again on #search-input
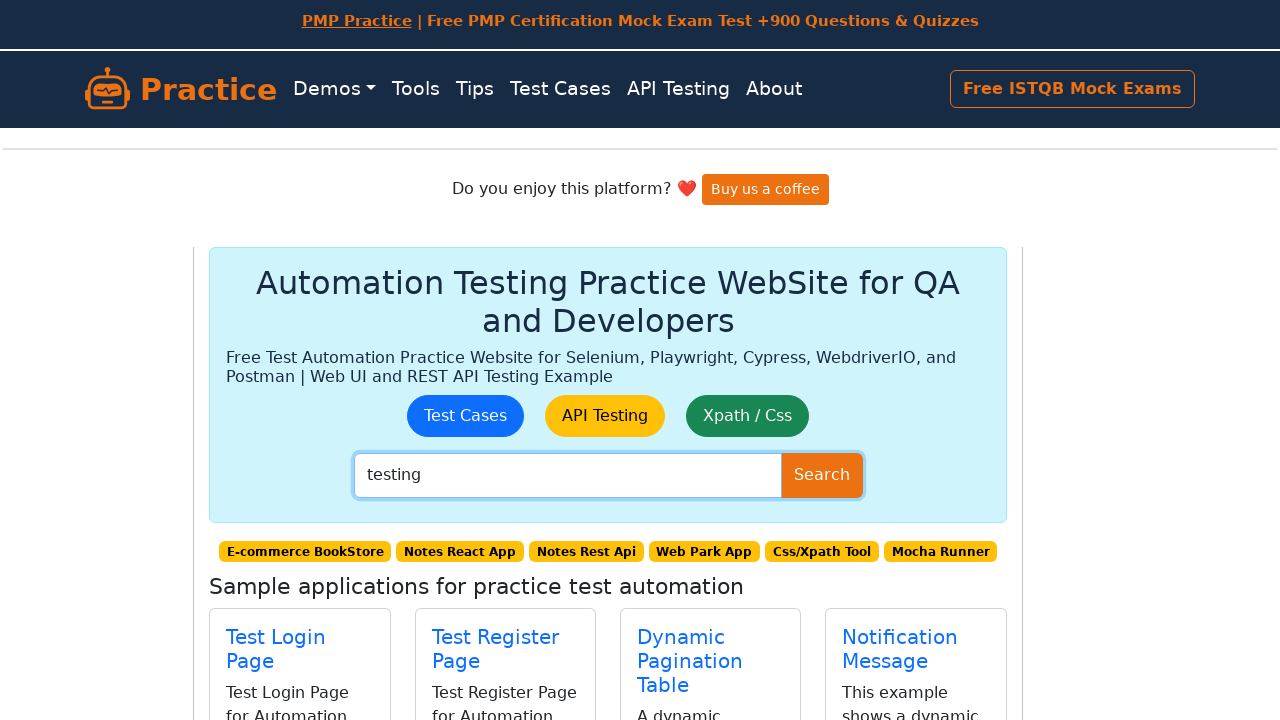

Waited for navbar brand element to become visible (timeout: 10s)
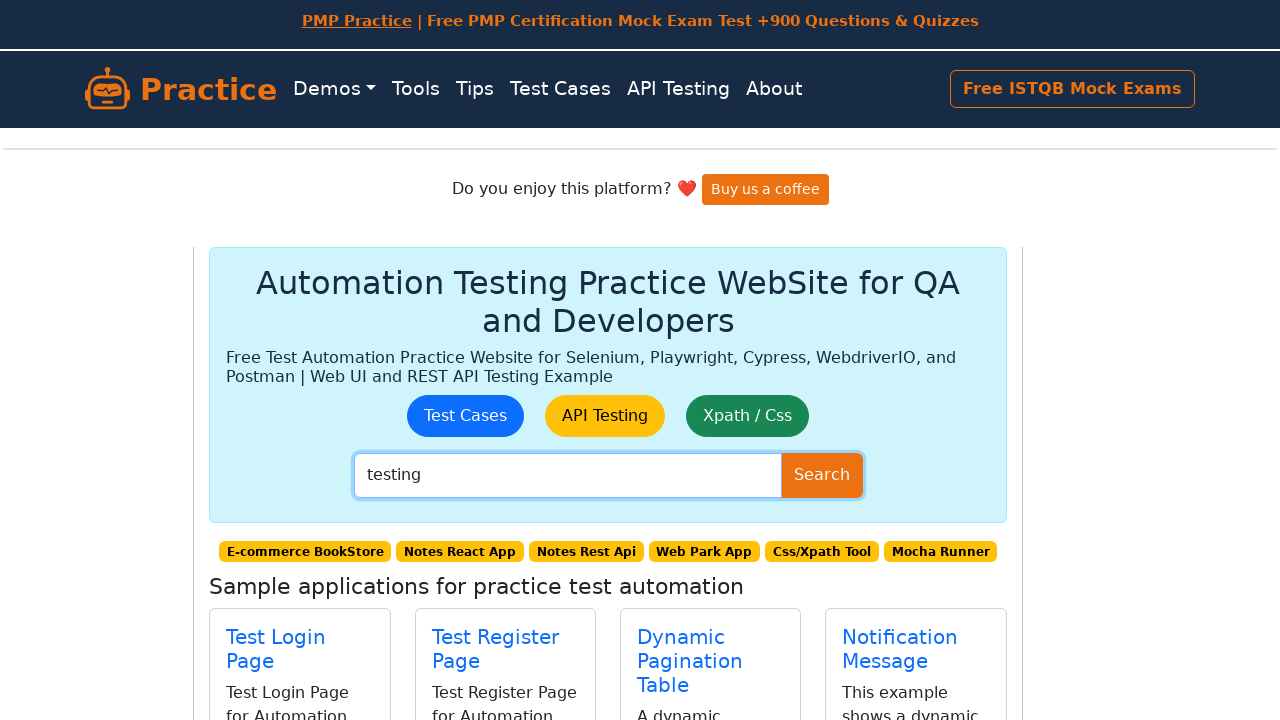

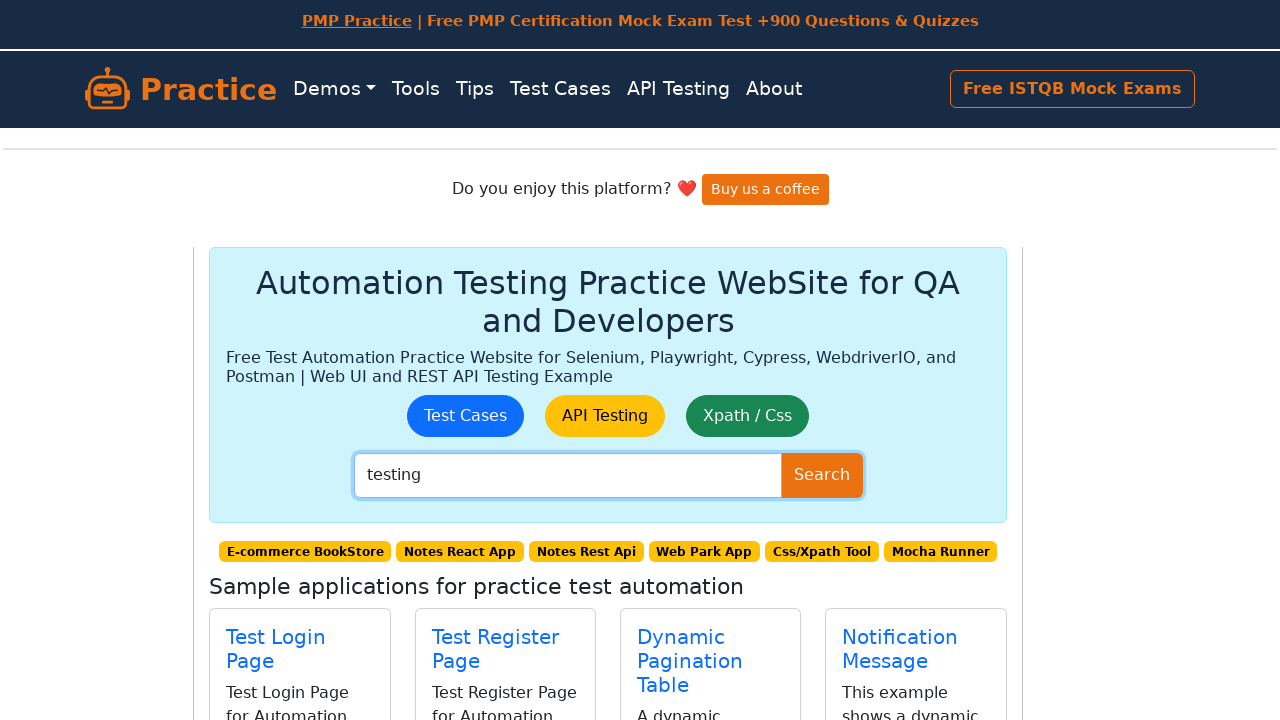